Tests multi-selection using Ctrl key to select non-consecutive items (1st, 3rd, 6th, and 11th) from a selectable list

Starting URL: https://automationfc.github.io/jquery-selectable/

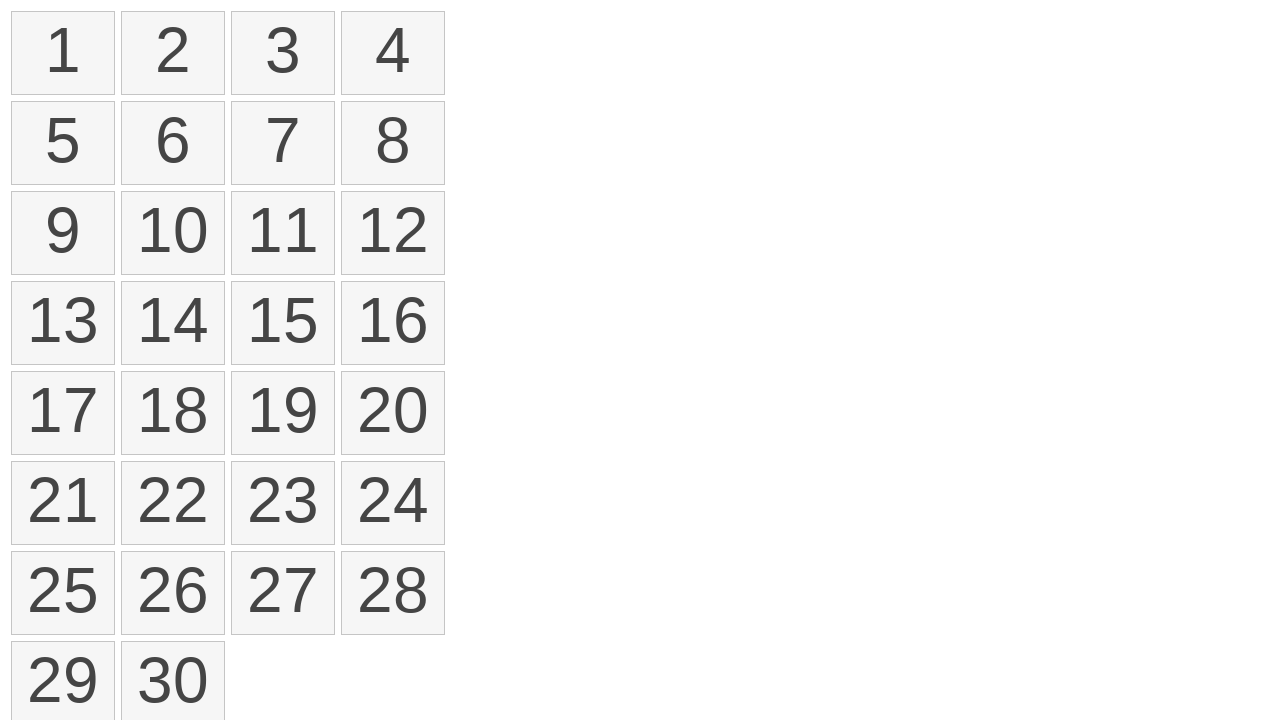

Pressed and held Ctrl key for multi-selection
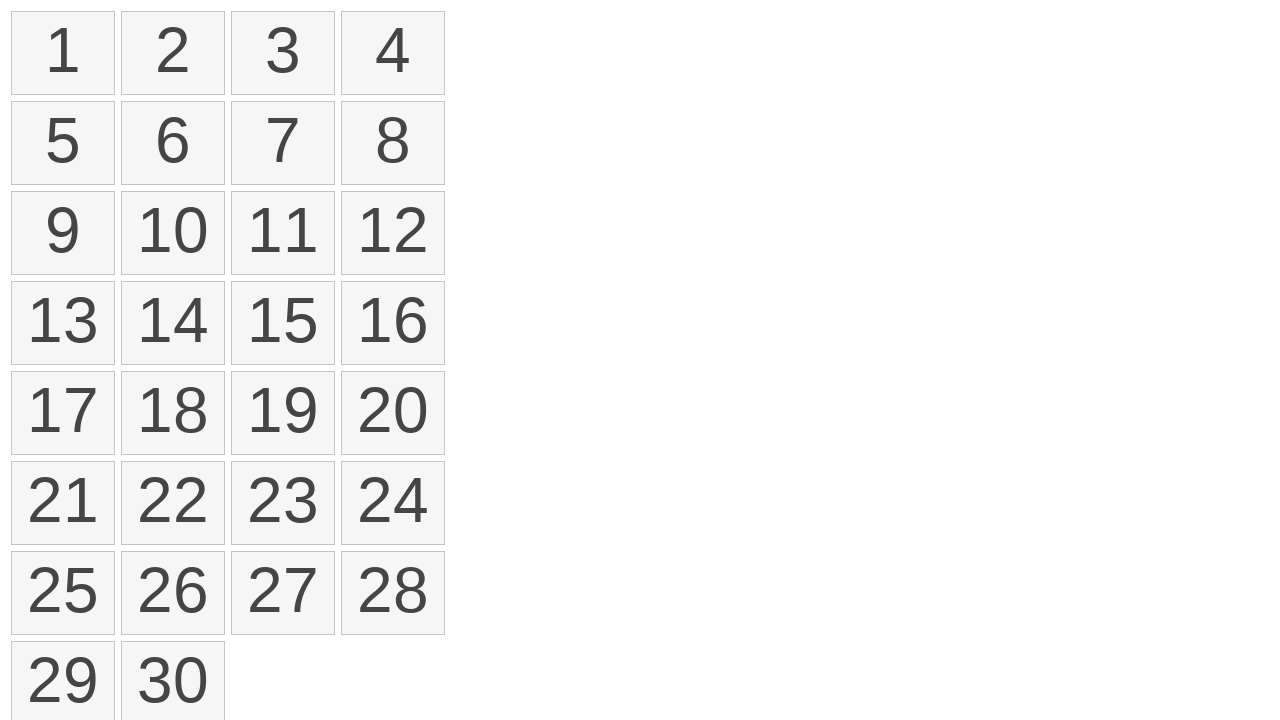

Clicked 1st item in selectable list at (63, 53) on #selectable > li:nth-child(1)
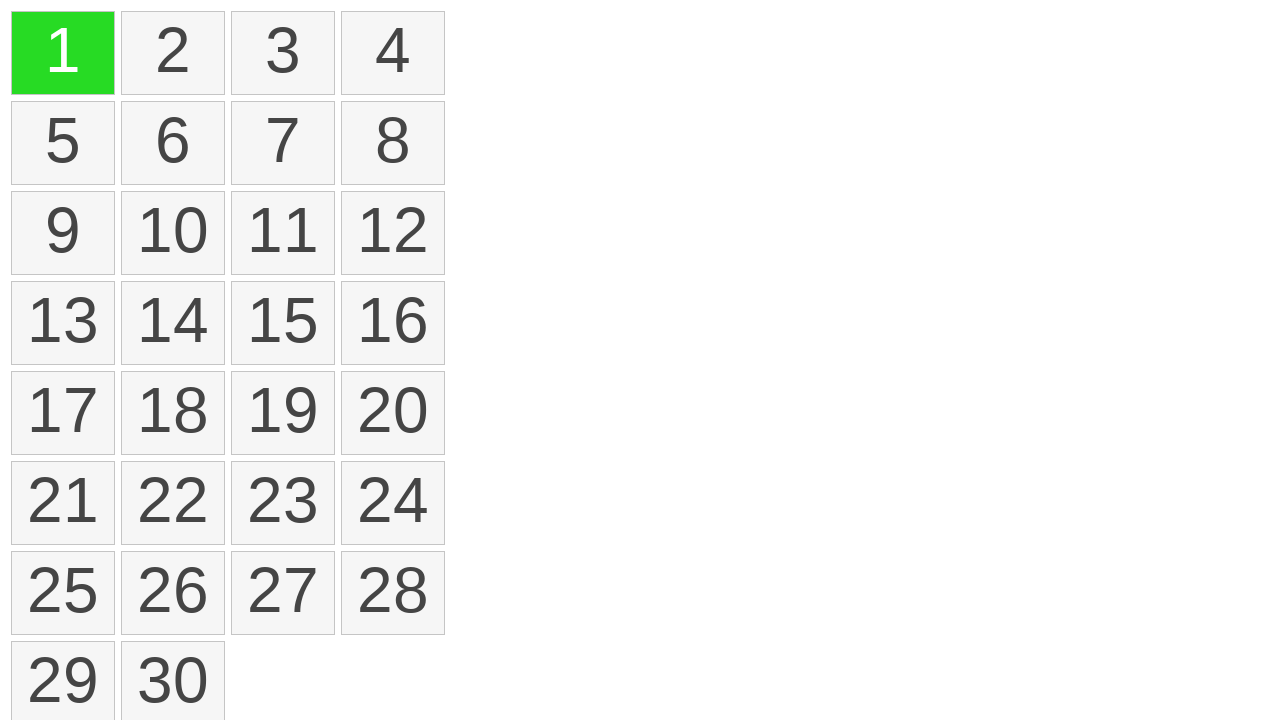

Clicked 3rd item in selectable list at (283, 53) on #selectable > li:nth-child(3)
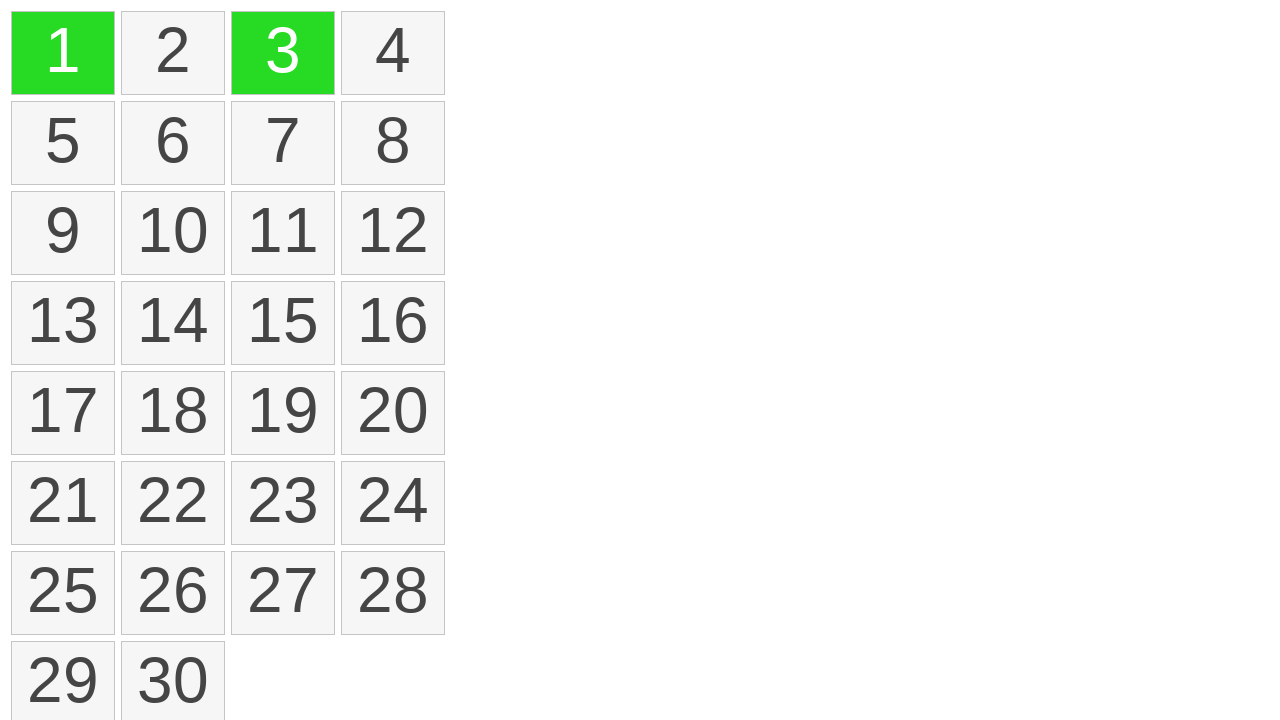

Clicked 6th item in selectable list at (173, 143) on #selectable > li:nth-child(6)
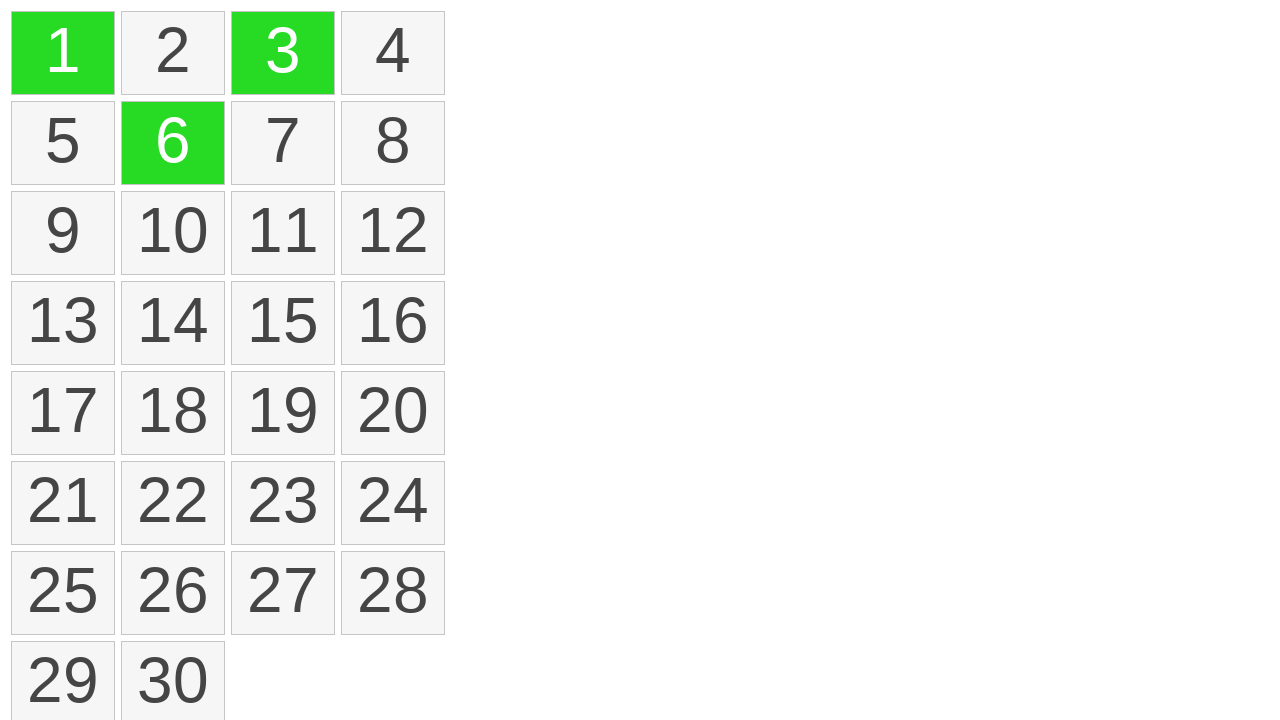

Clicked 11th item in selectable list at (283, 233) on #selectable > li:nth-child(11)
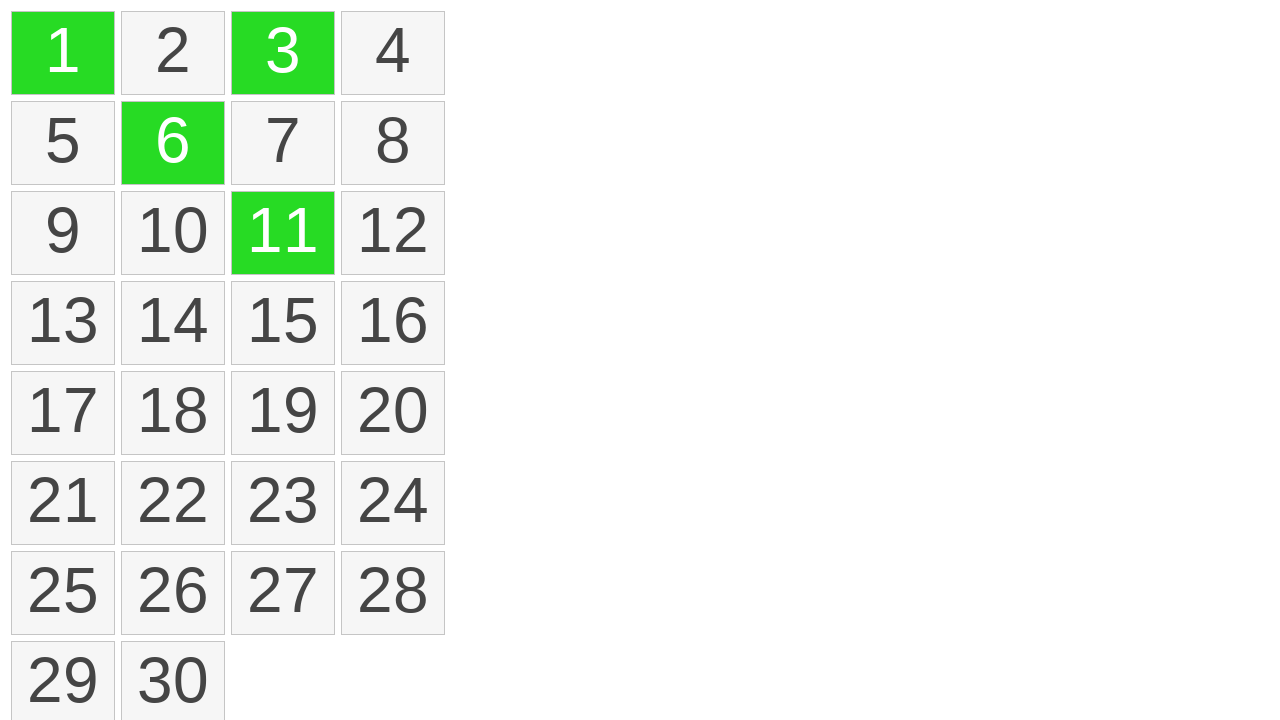

Released Ctrl key
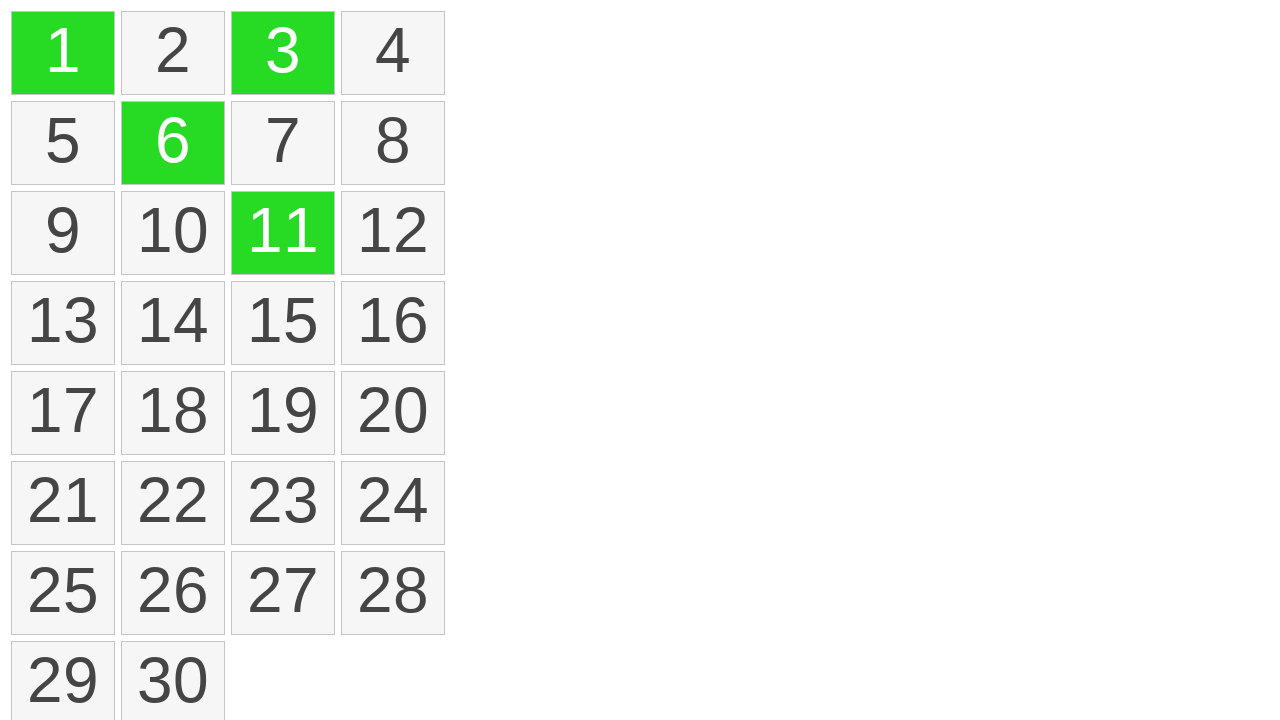

Verified multi-selection completed with 4 non-consecutive items selected
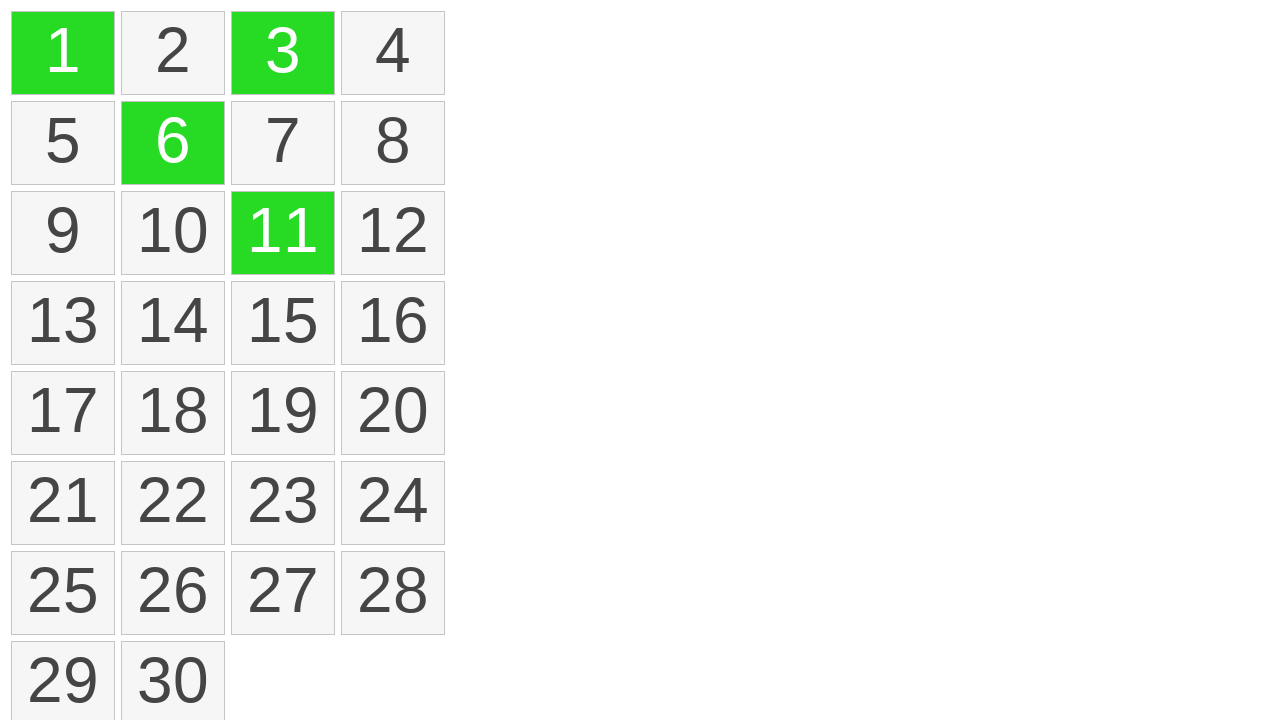

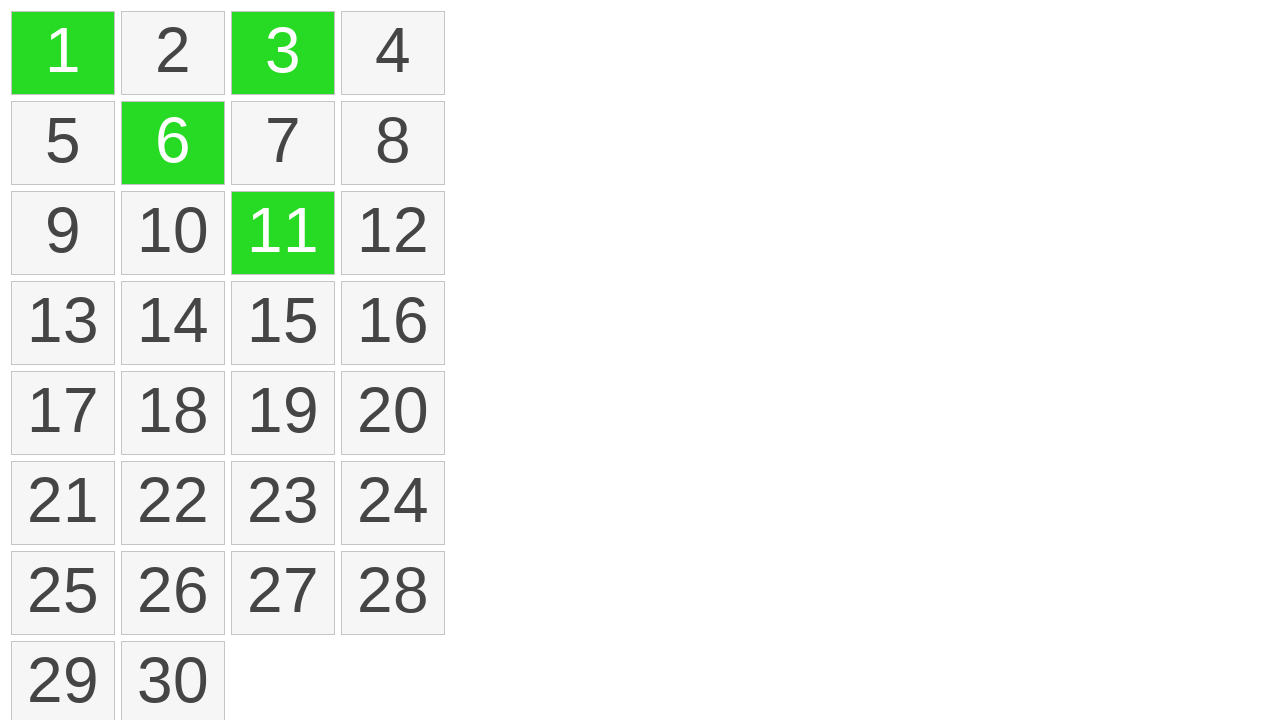